Opens the Broken Links - Images section and verifies the presence of valid and broken images, as well as valid and broken link elements.

Starting URL: https://demoqa.com/elements

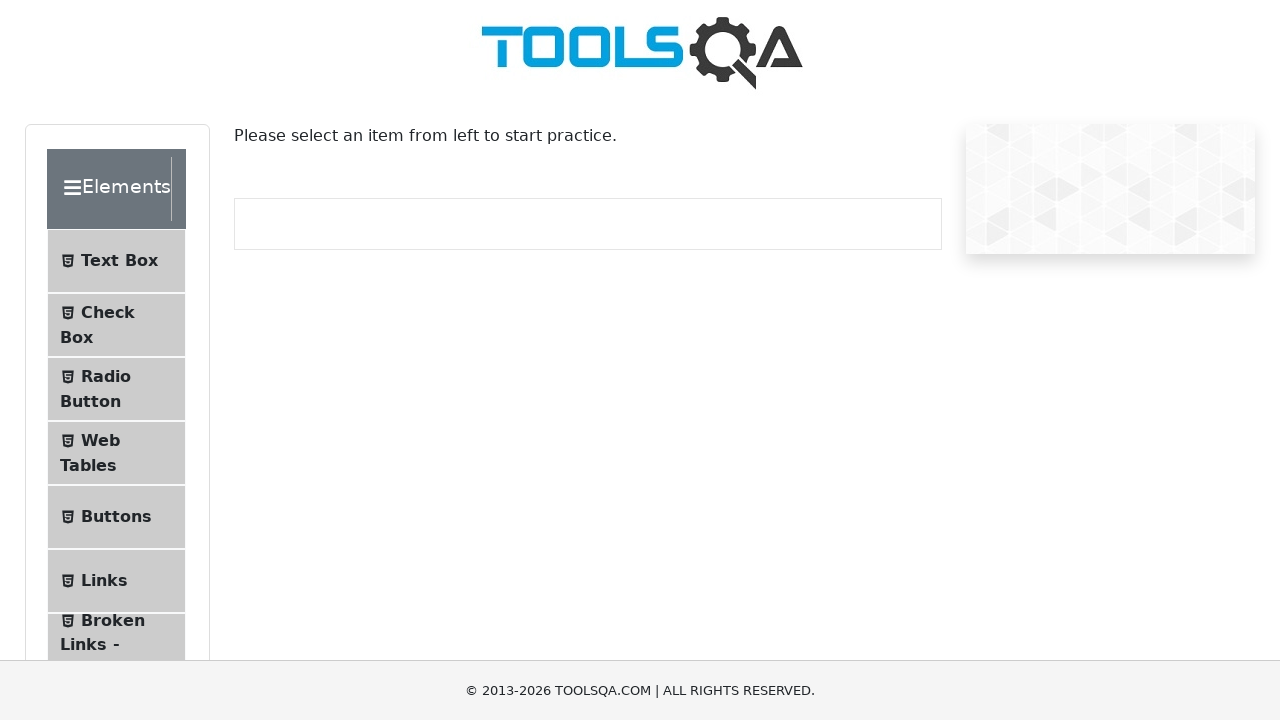

Clicked on Broken Links - Images menu item at (113, 620) on text=Broken Links - Images
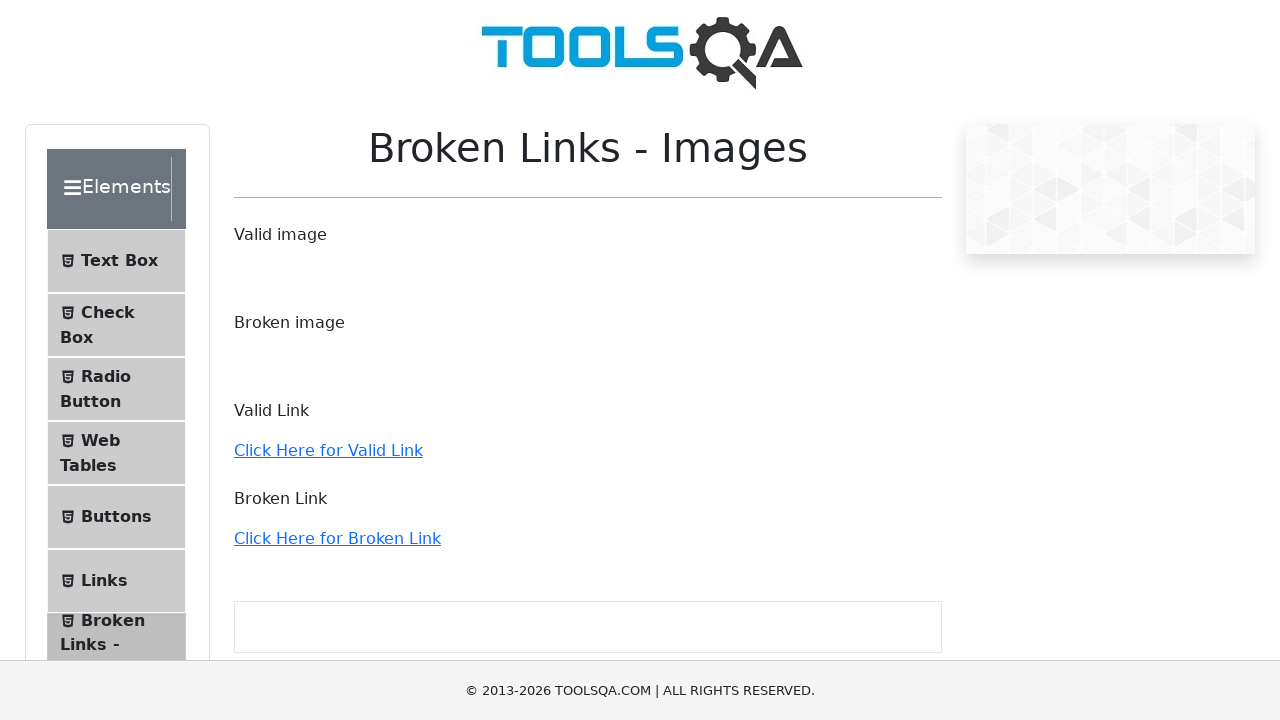

Valid image element loaded
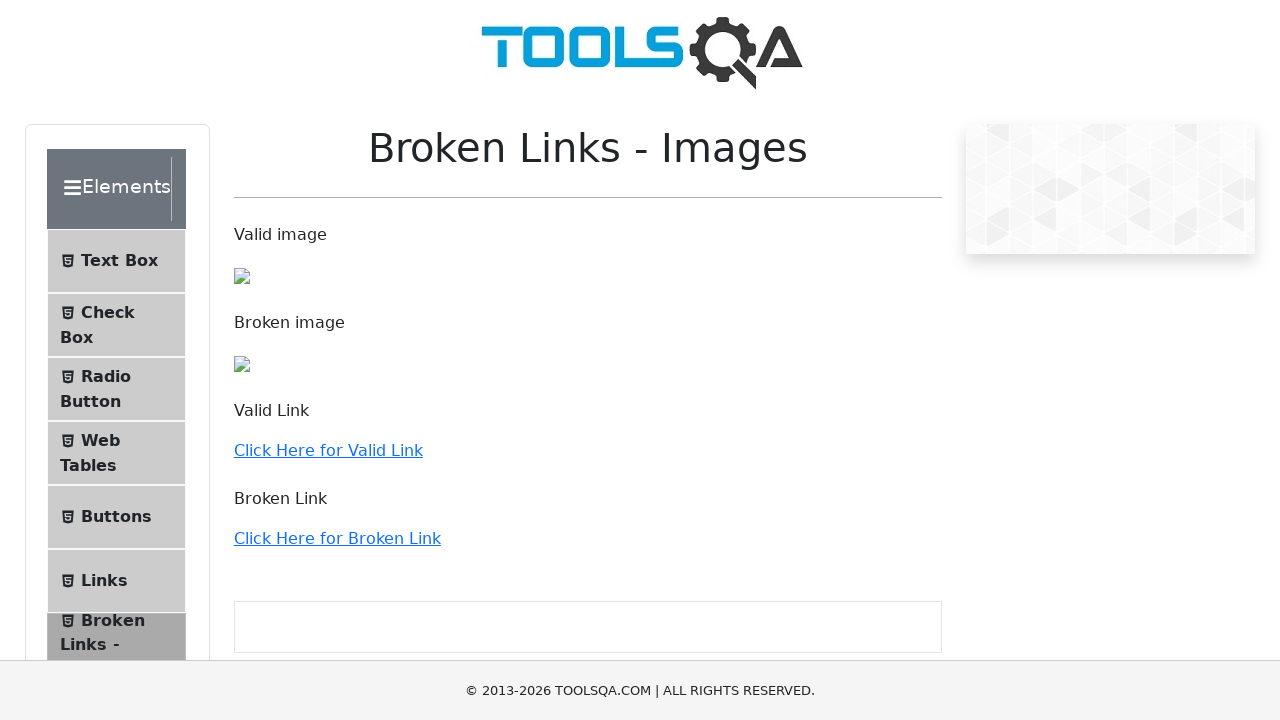

Broken image element loaded
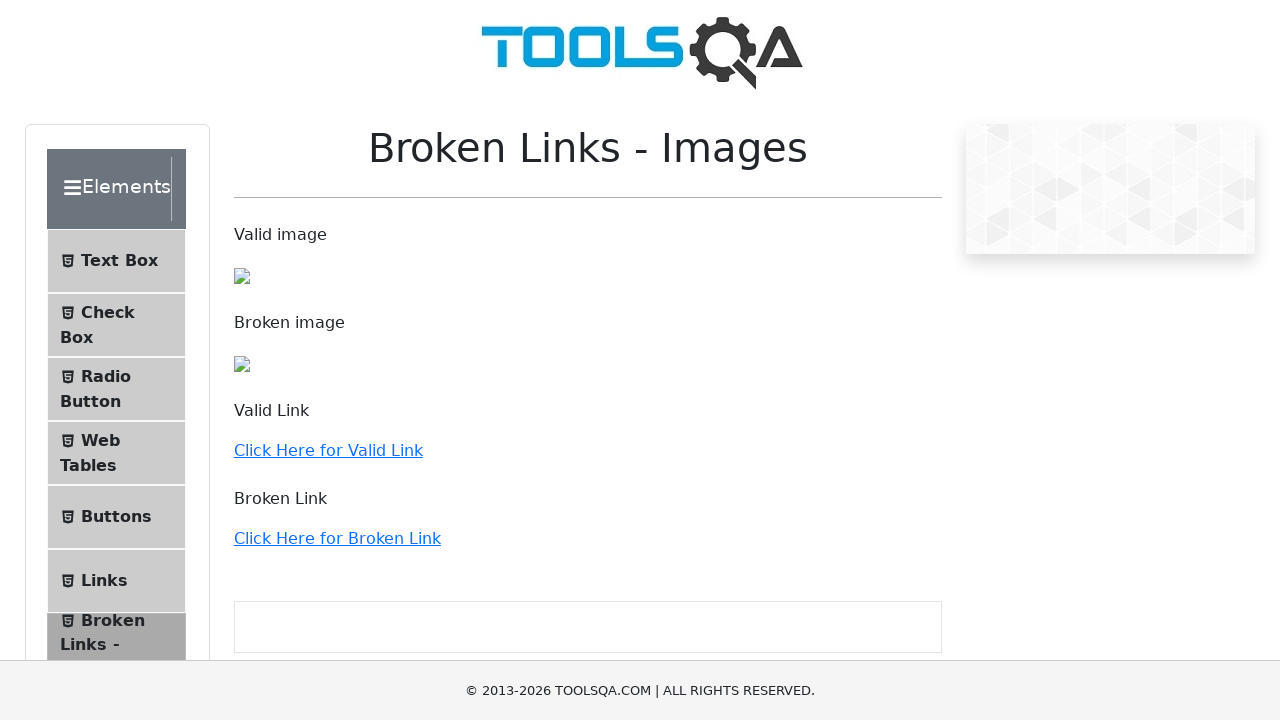

Valid Link element loaded
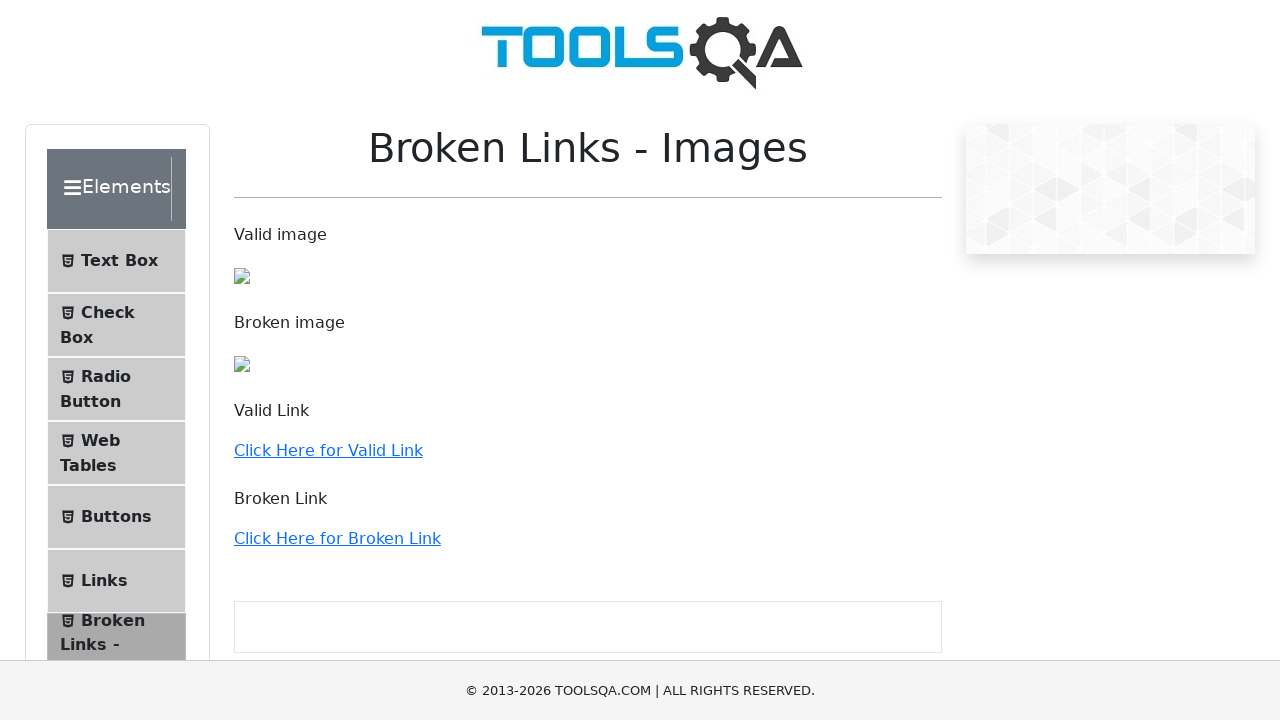

Broken Link element loaded
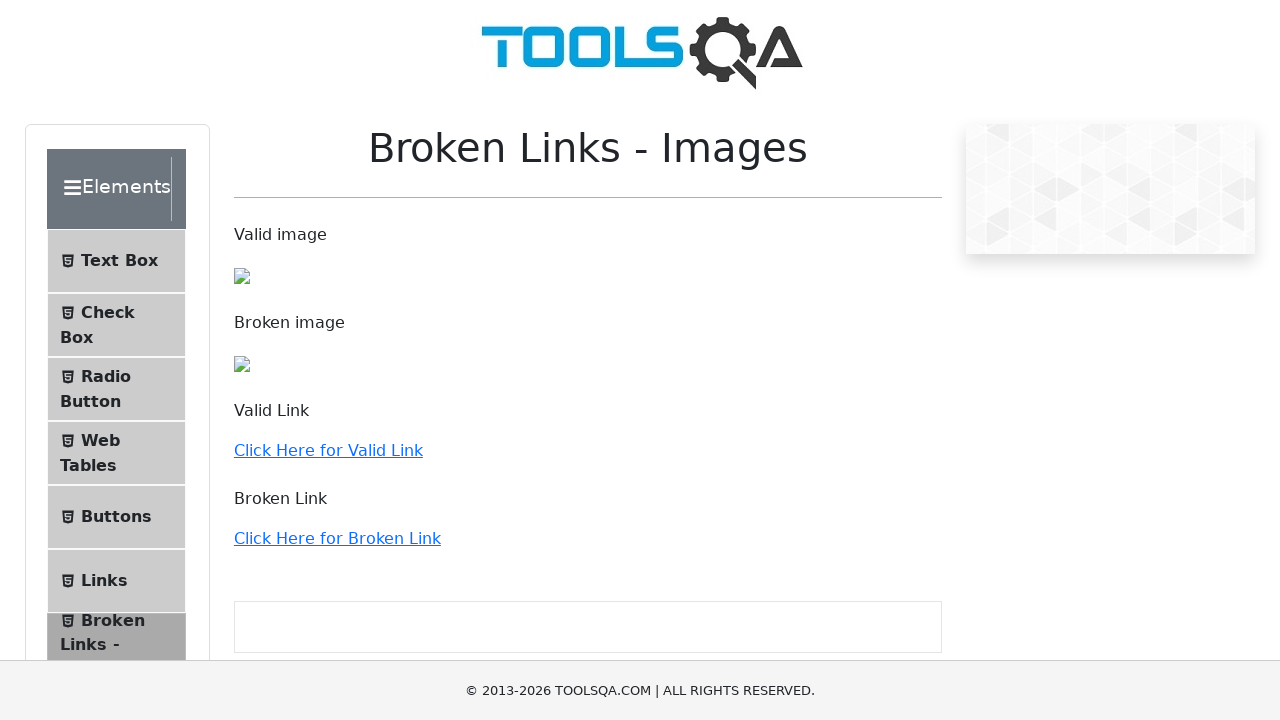

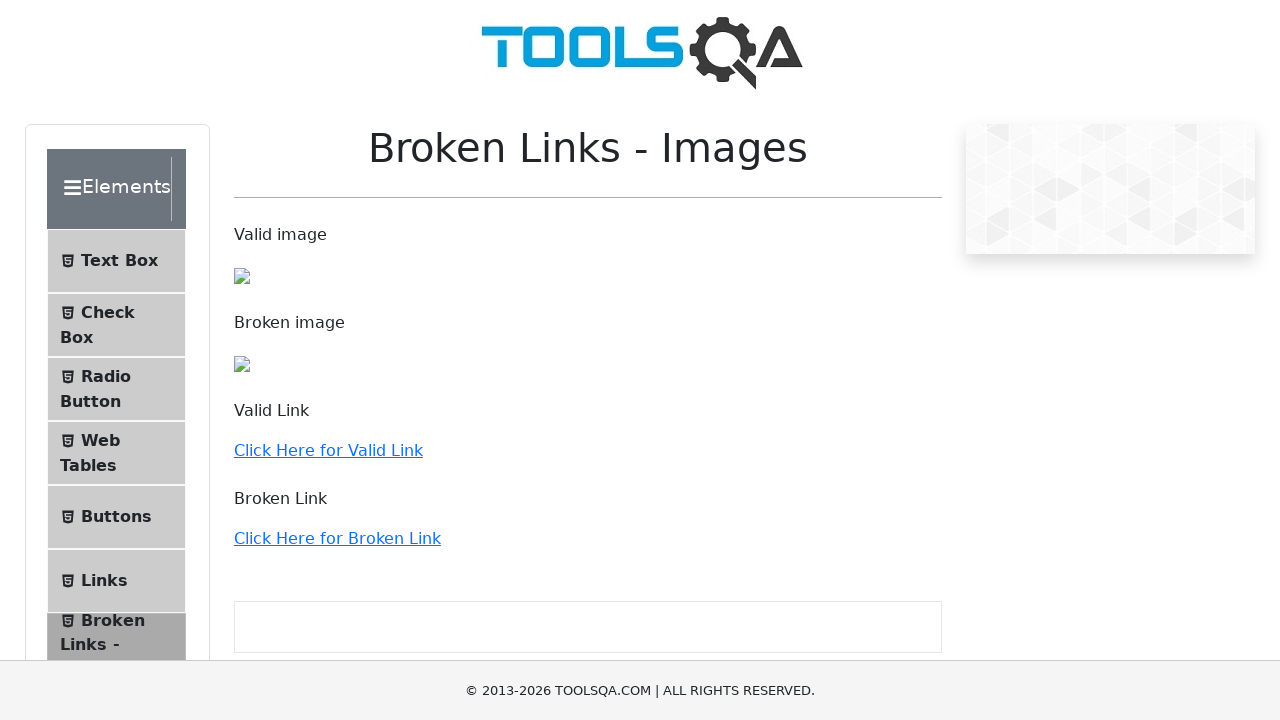